Tests window handling by maximizing the browser window and clicking the testing link.

Starting URL: https://letcode.in/

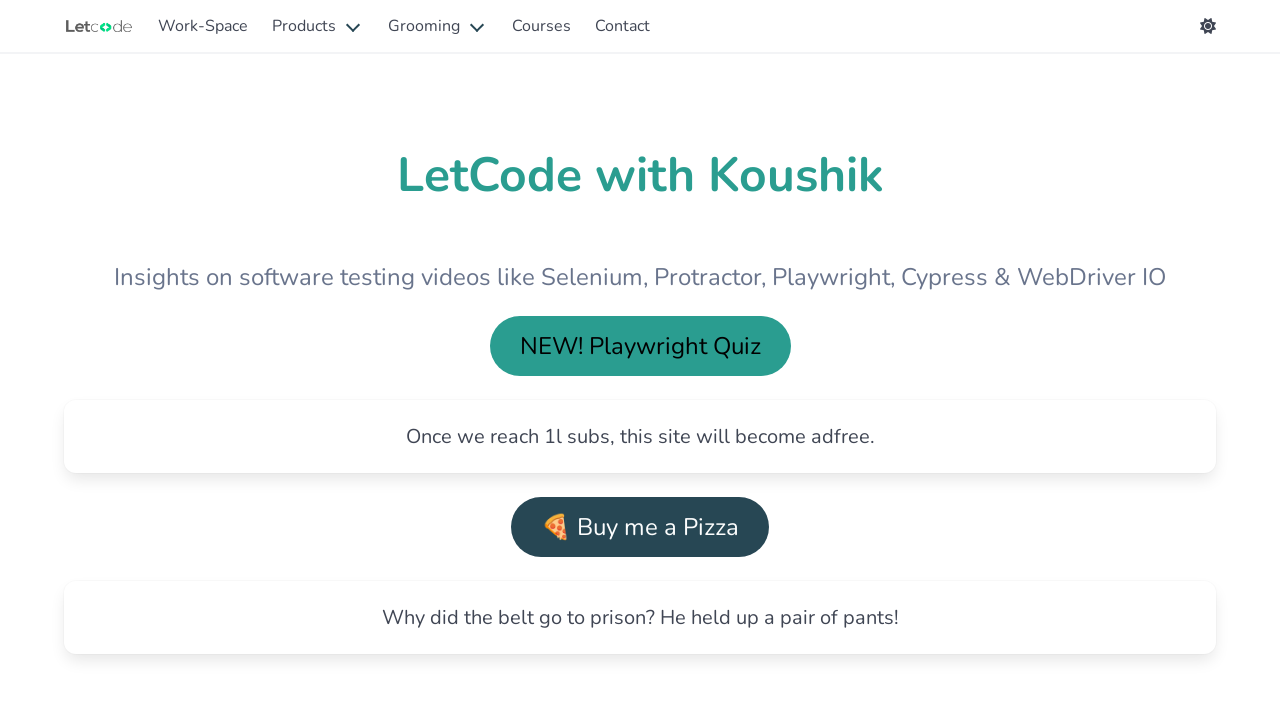

Navigated to https://letcode.in/
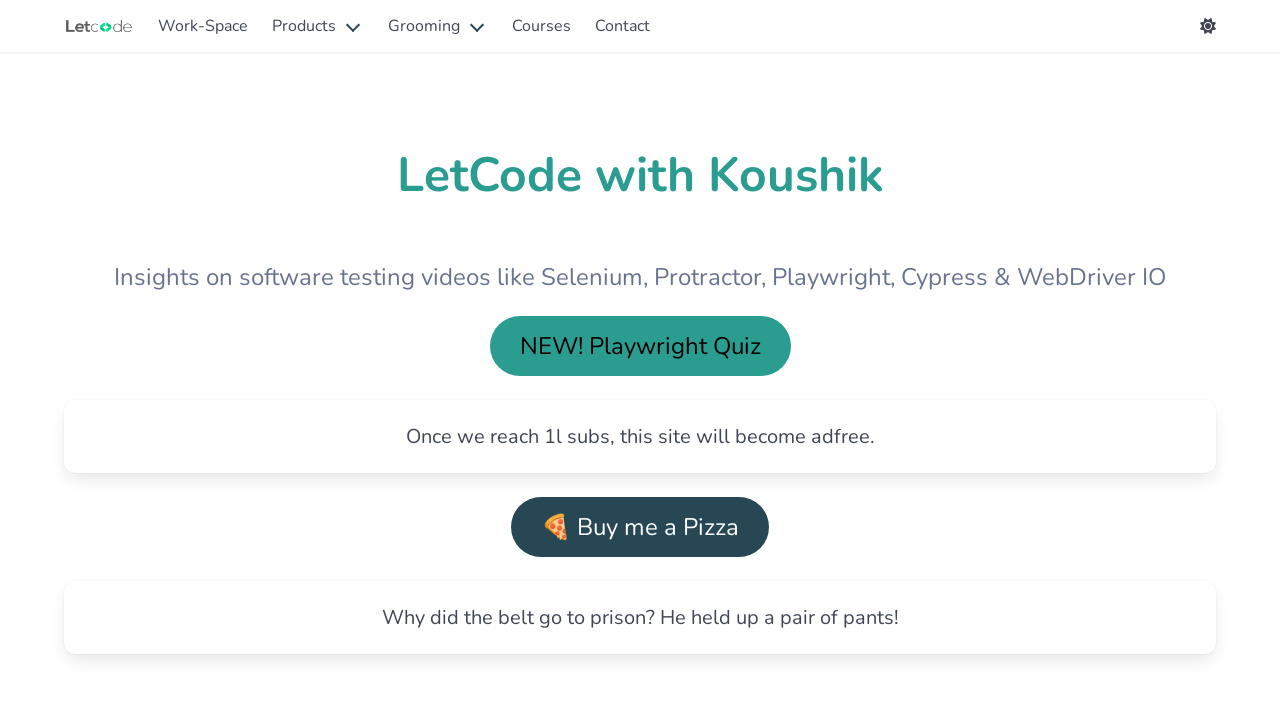

Maximized the browser window
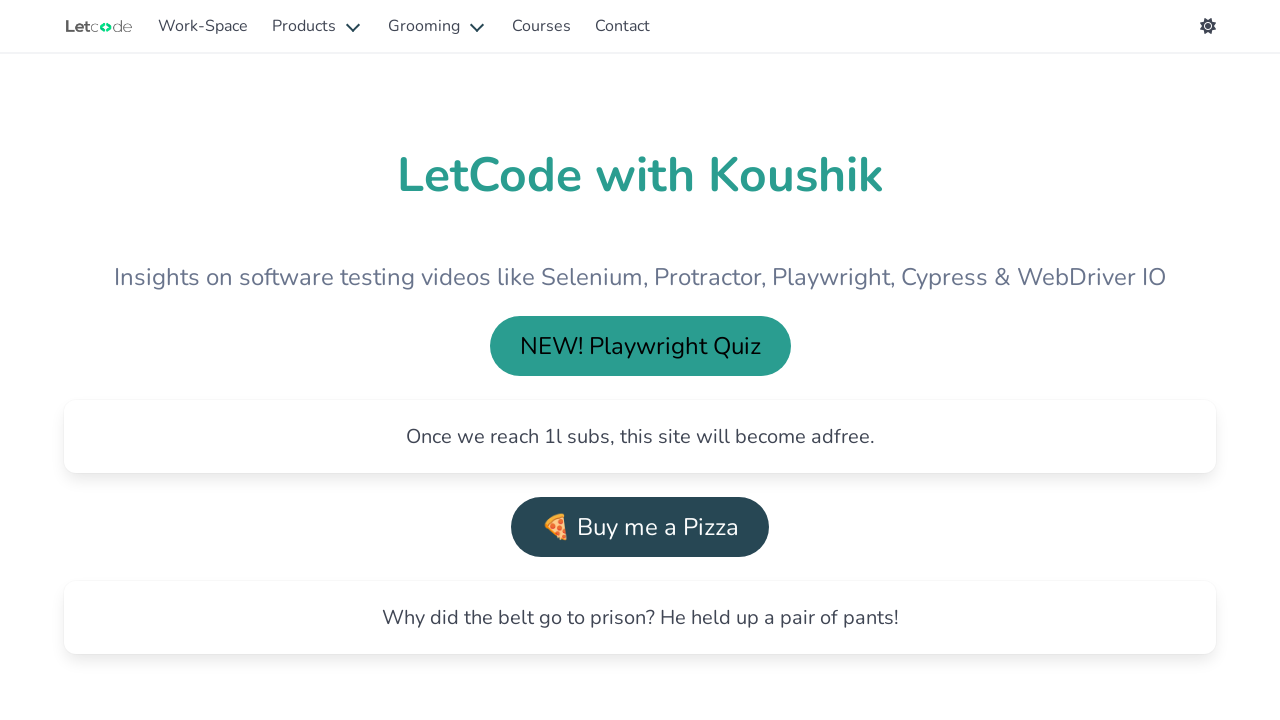

Clicked the testing link at (203, 26) on #testing
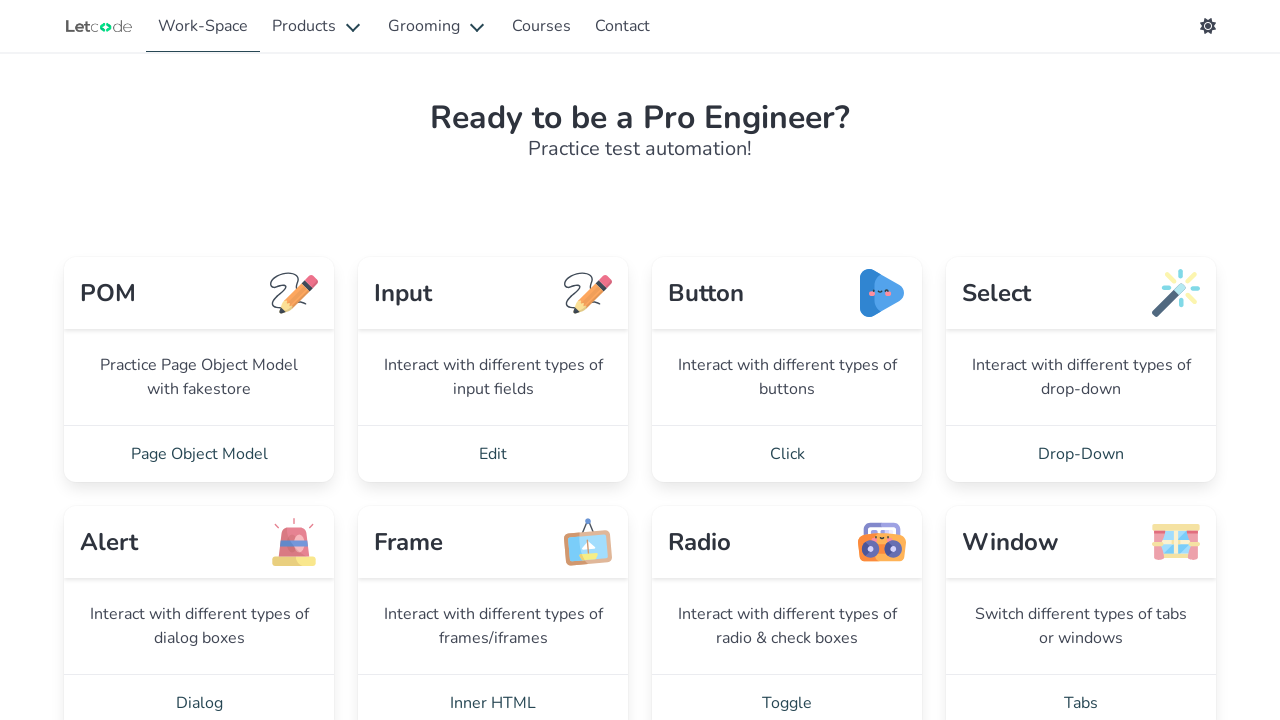

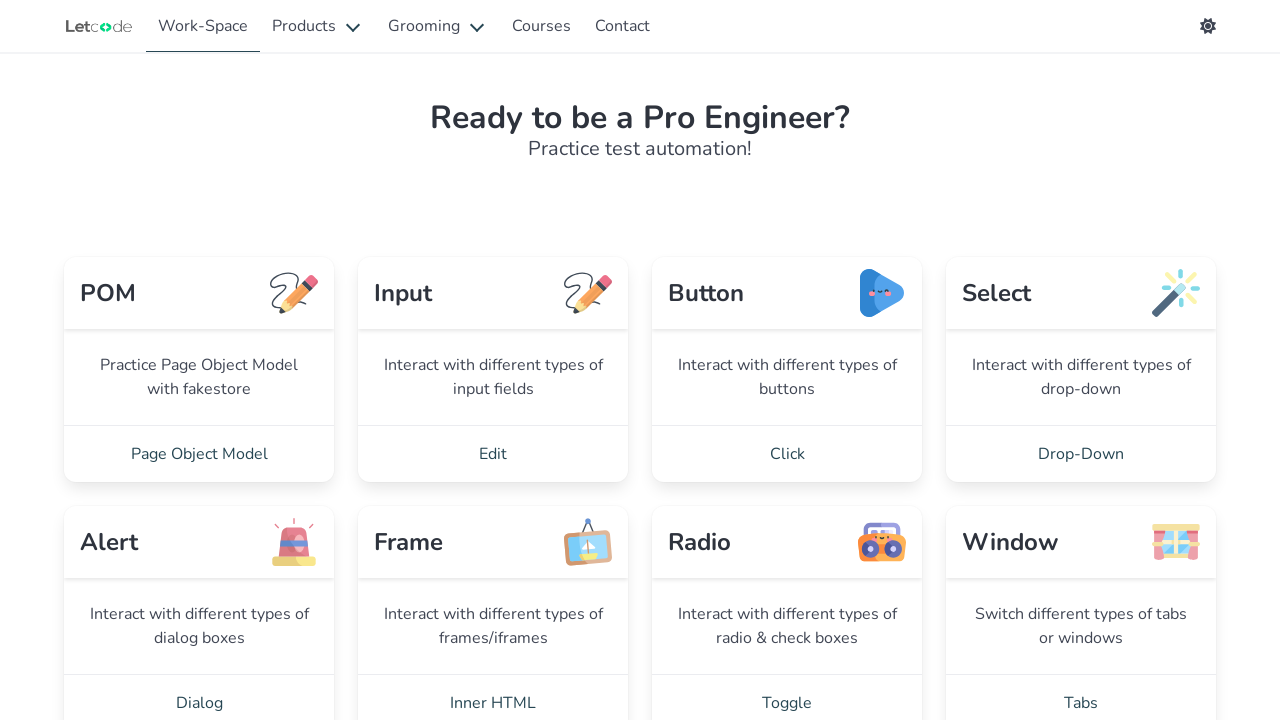